Tests navigation menu hover interactions by moving mouse over three menu items (Vesti, Kursevi, Prijava i pravilnik) and waiting for their dropdown menus to appear.

Starting URL: https://itbootcamp.rs/

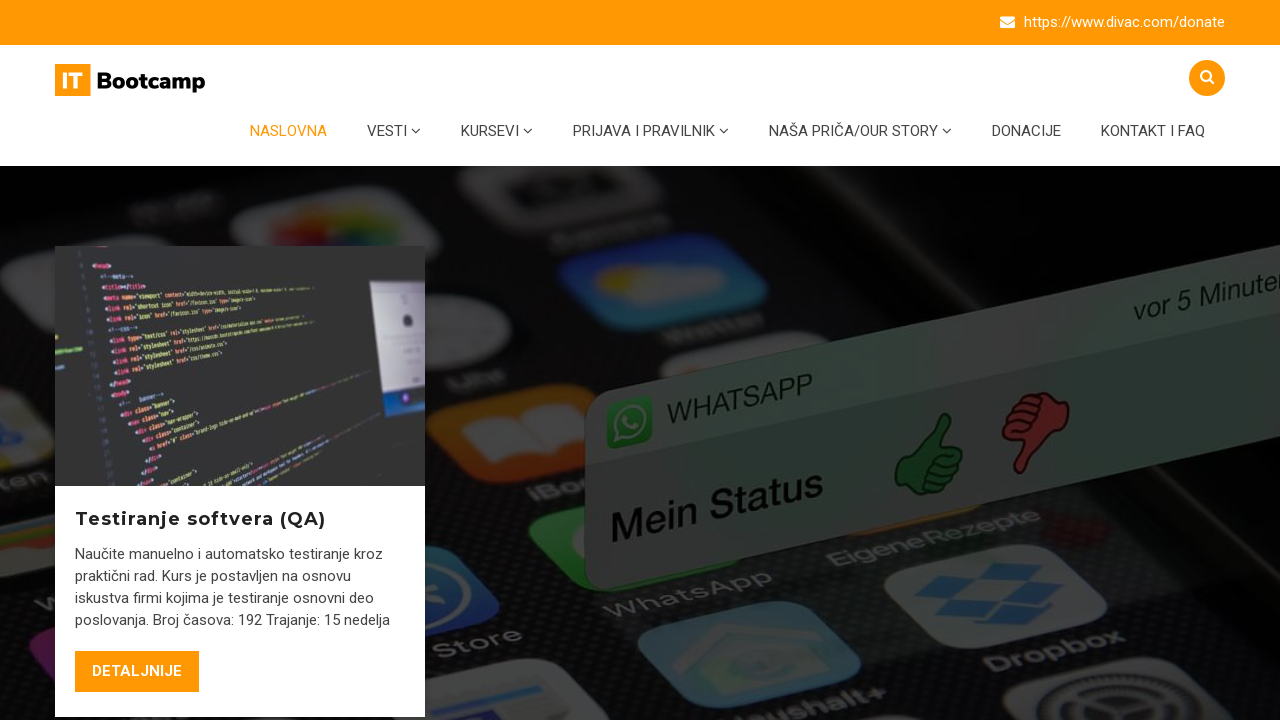

Hovered over 'Vesti' menu item at (394, 131) on #menu-item-6408
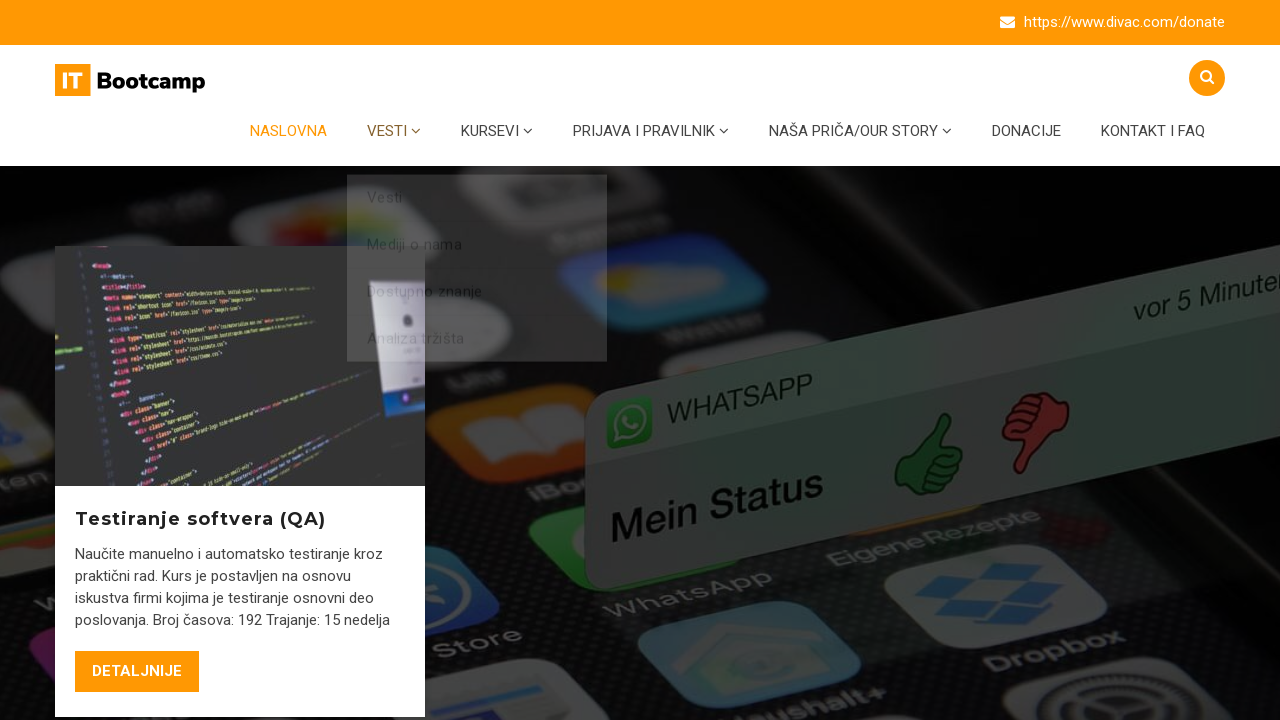

Vesti dropdown menu appeared
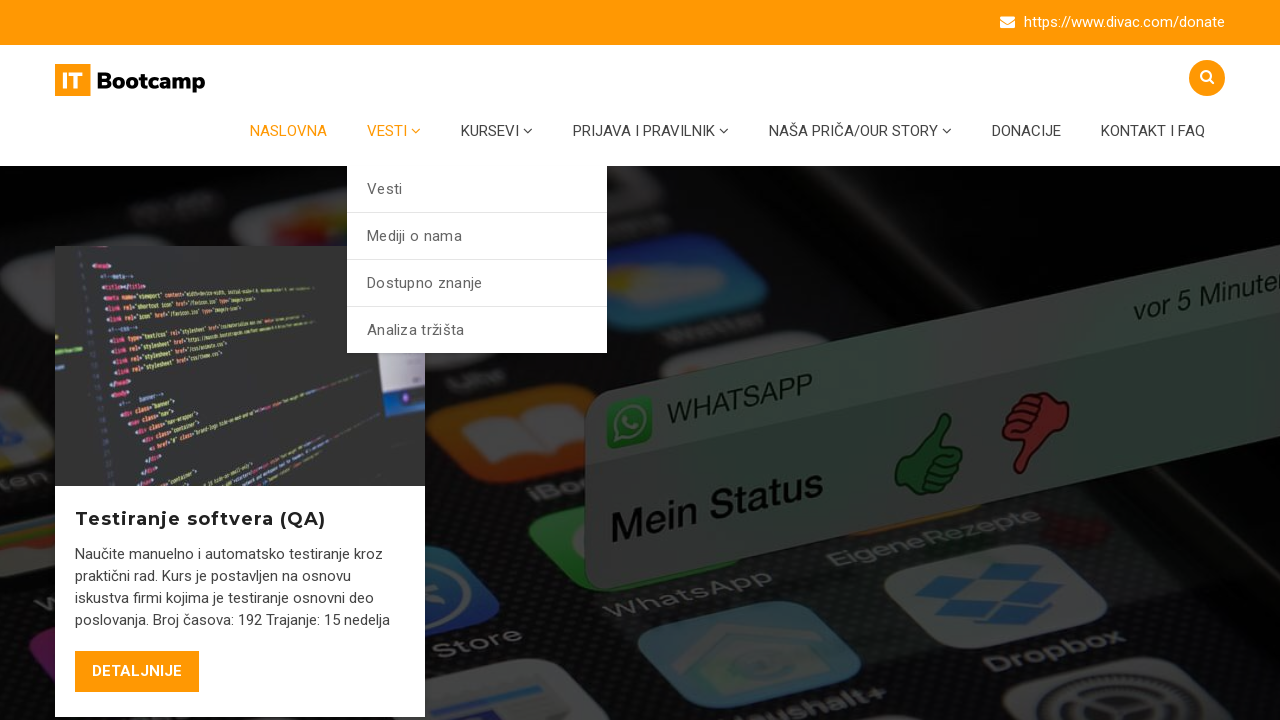

Waited 1 second for menu animation
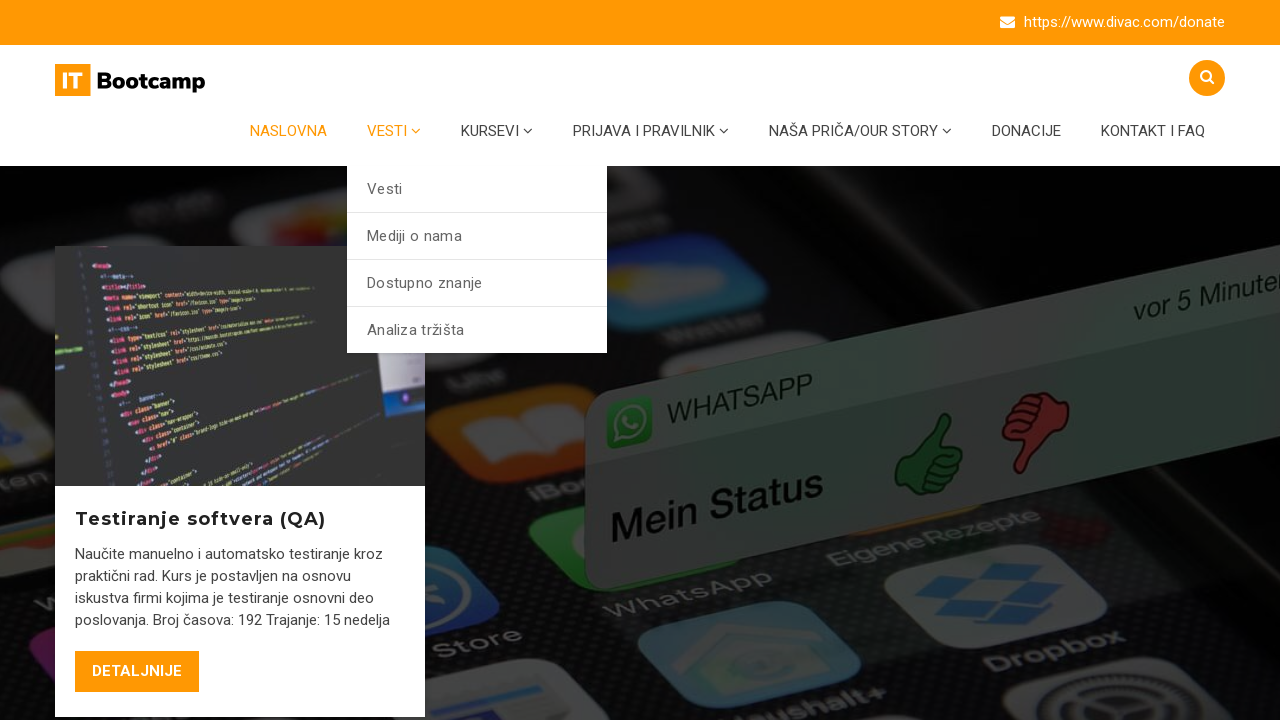

Hovered over 'Kursevi' menu item at (497, 131) on #menu-item-5362
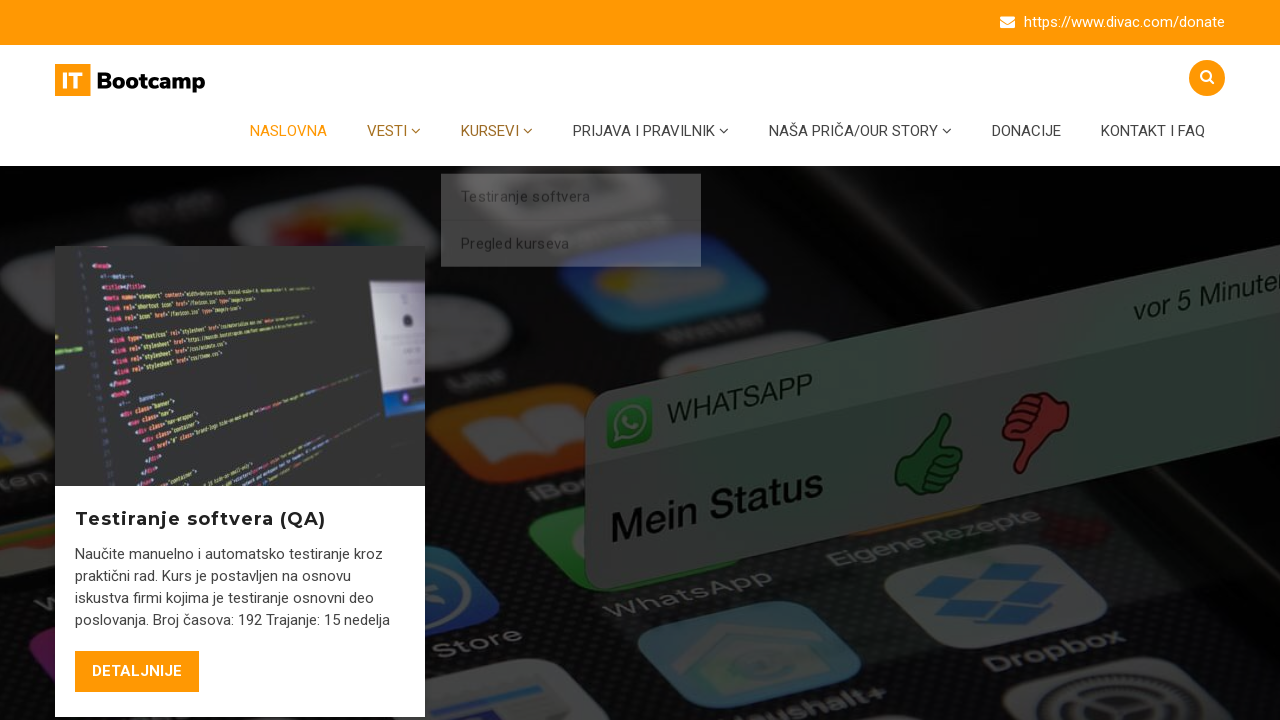

Kursevi dropdown menu appeared
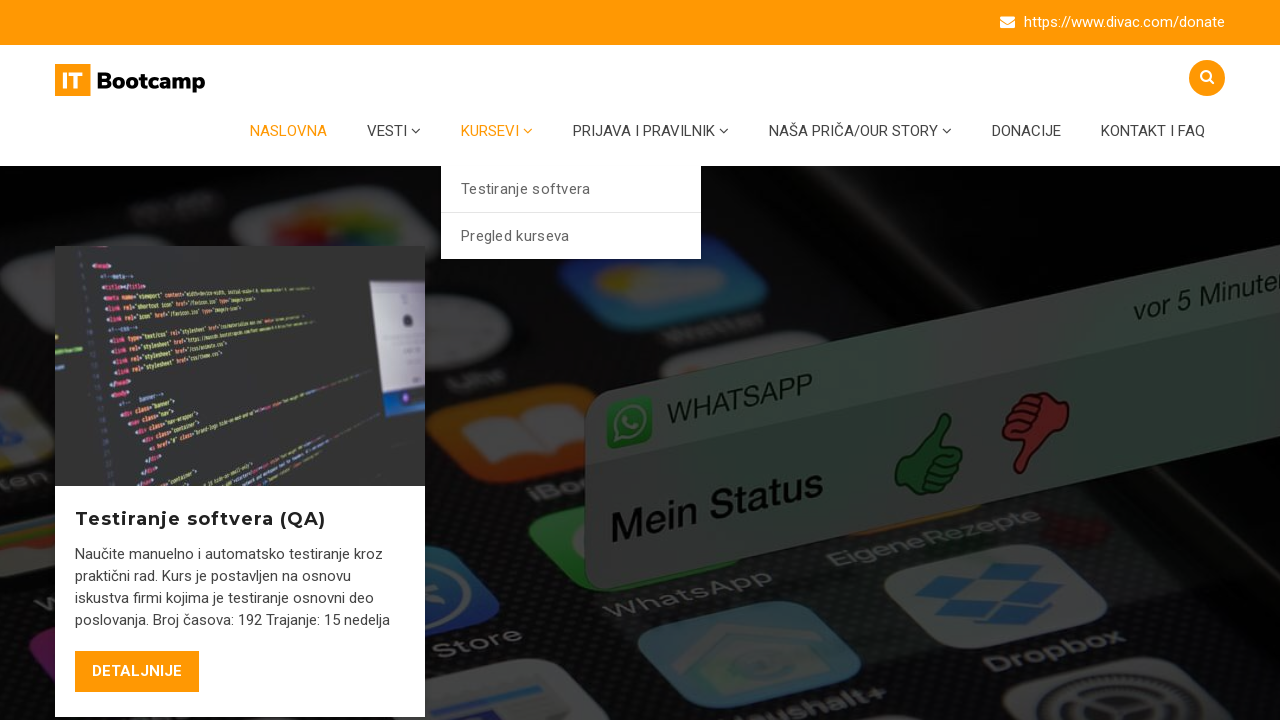

Waited 1 second for menu animation
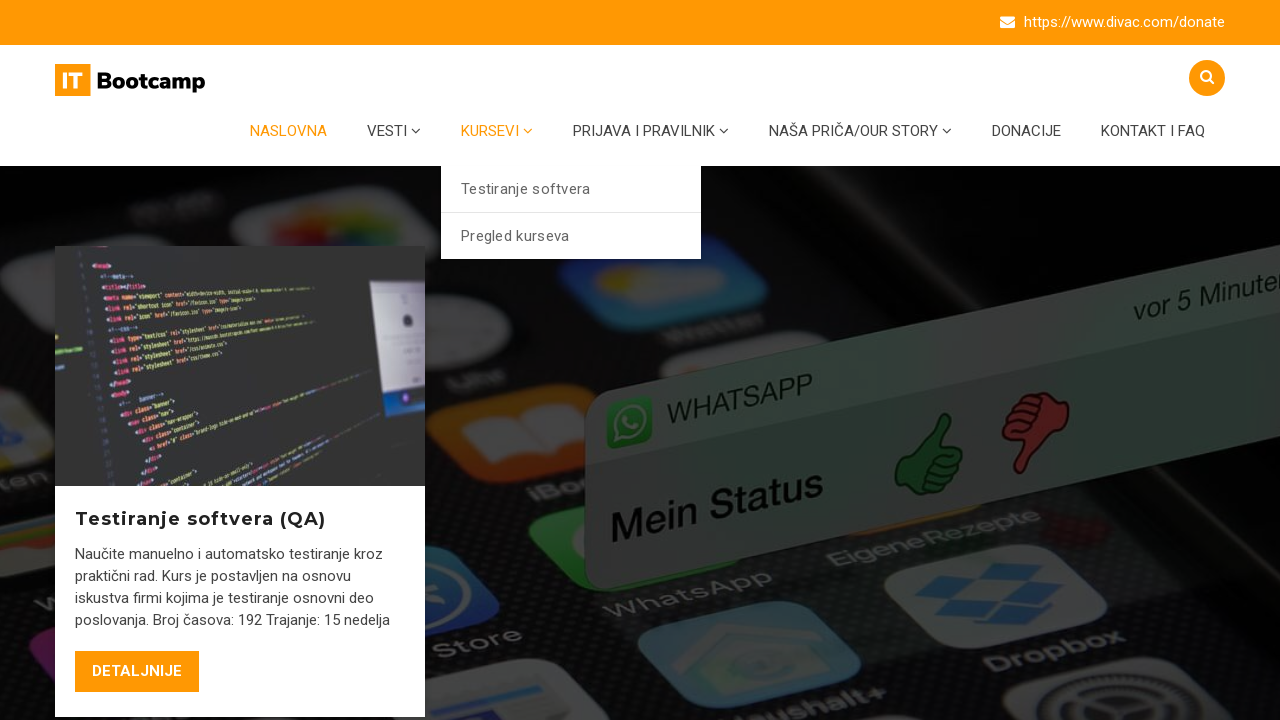

Hovered over 'Prijava i pravilnik' menu item at (651, 131) on #menu-item-5453
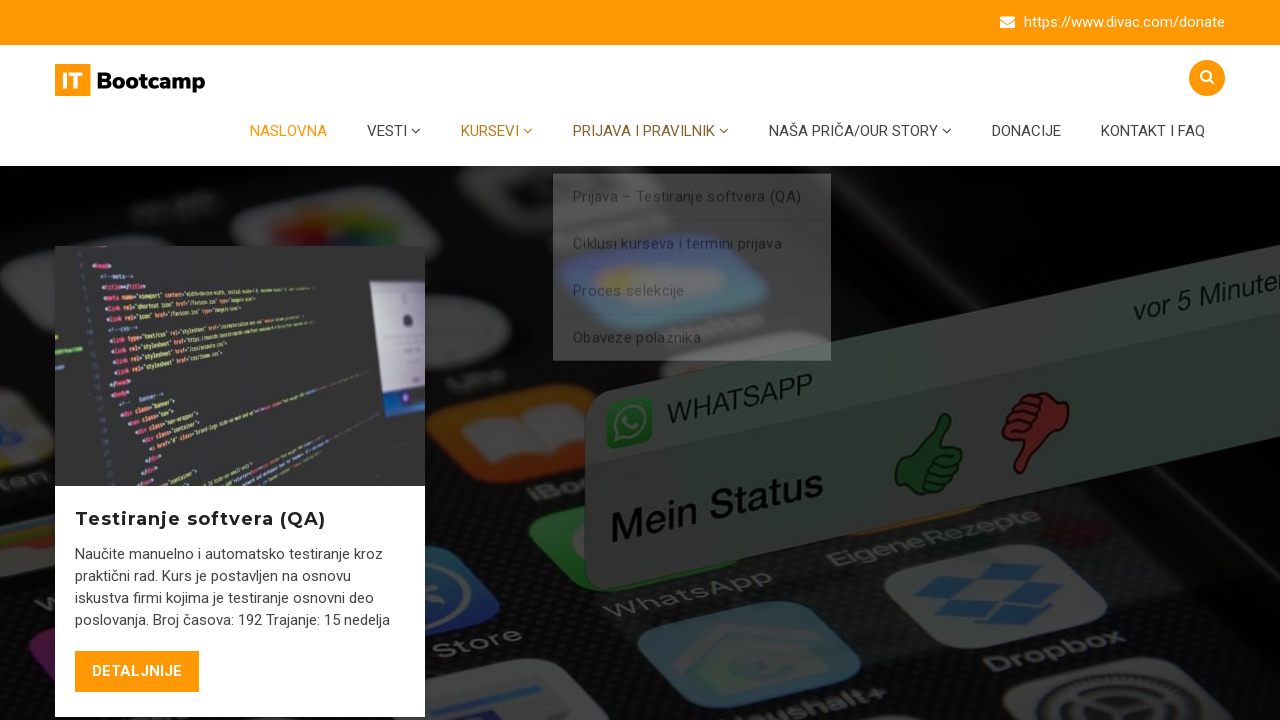

Prijava i pravilnik dropdown menu appeared
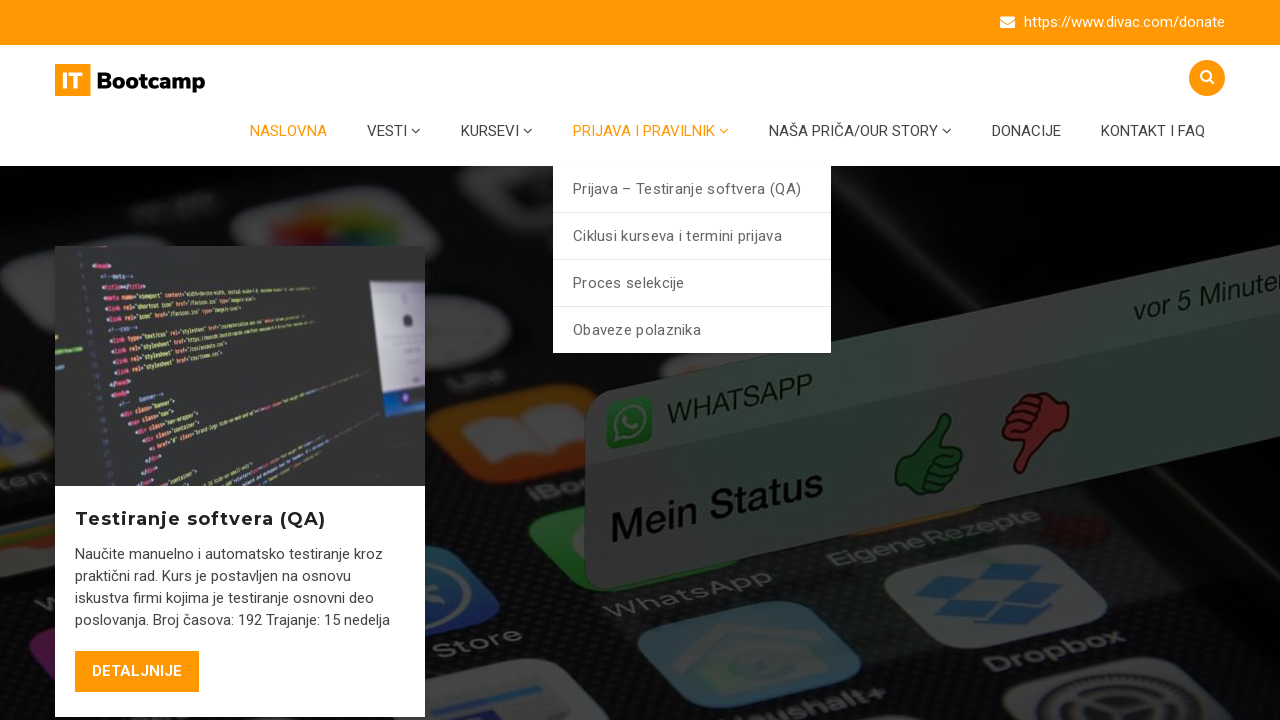

Waited 1 second for menu animation
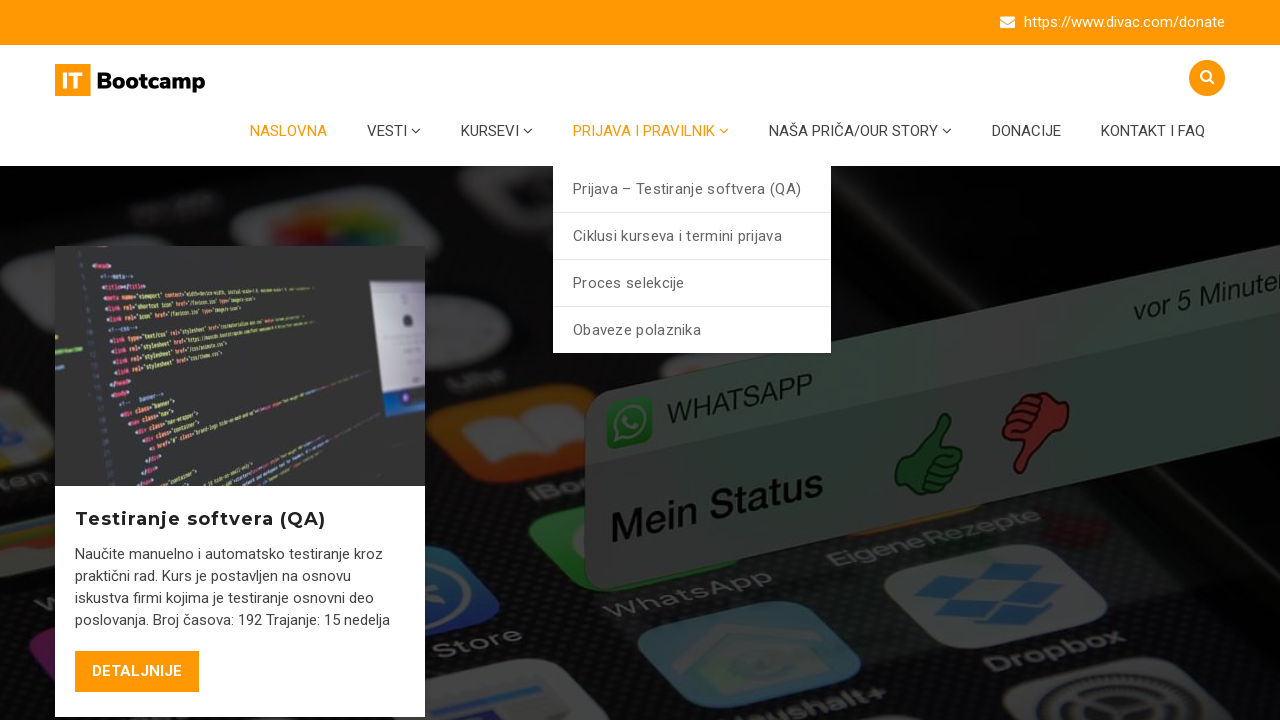

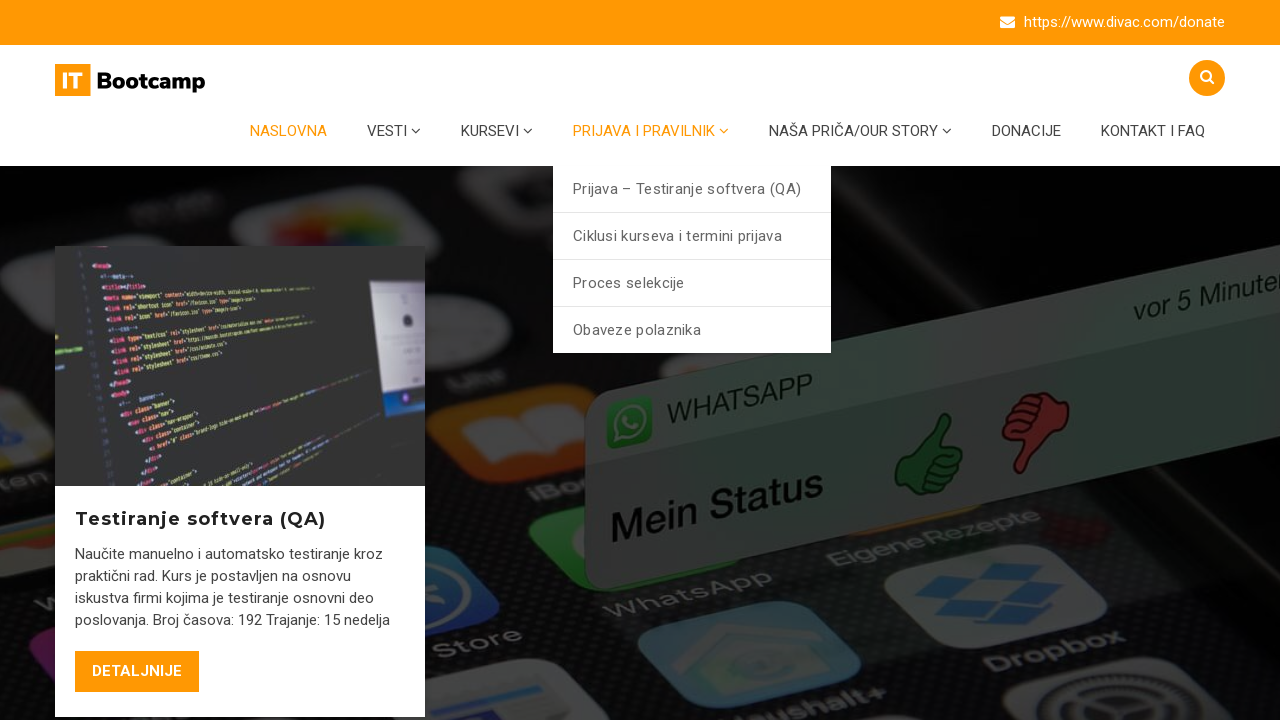